Tests iframe handling by switching to a money iframe to read BSE index value, then switching back to main content and clicking a Business Email link

Starting URL: https://www.rediff.com/

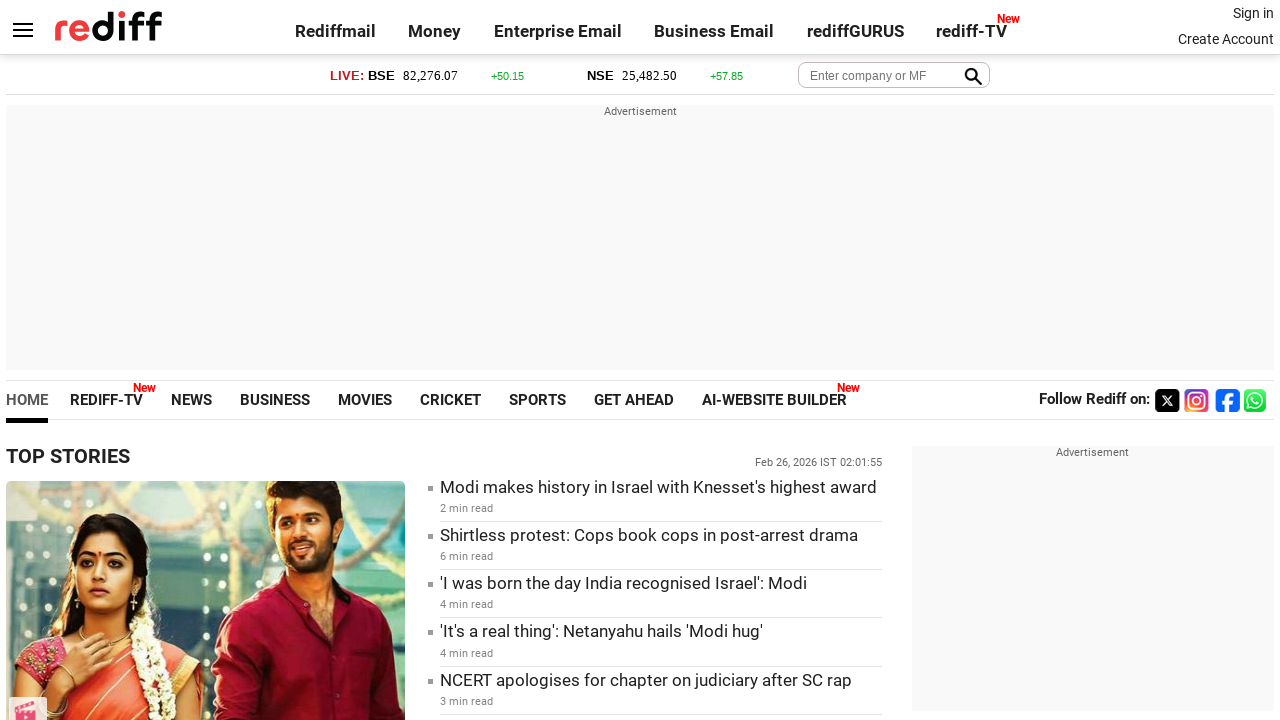

Located money iframe element
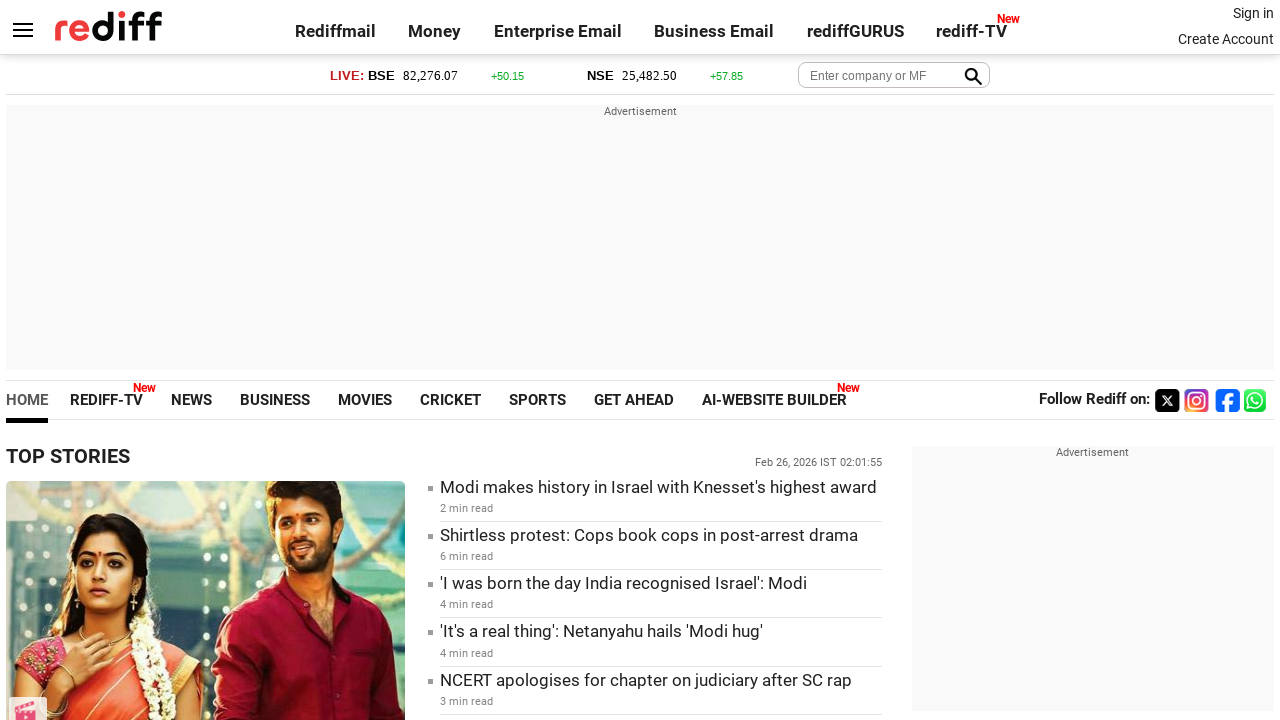

Located BSE index element within money iframe
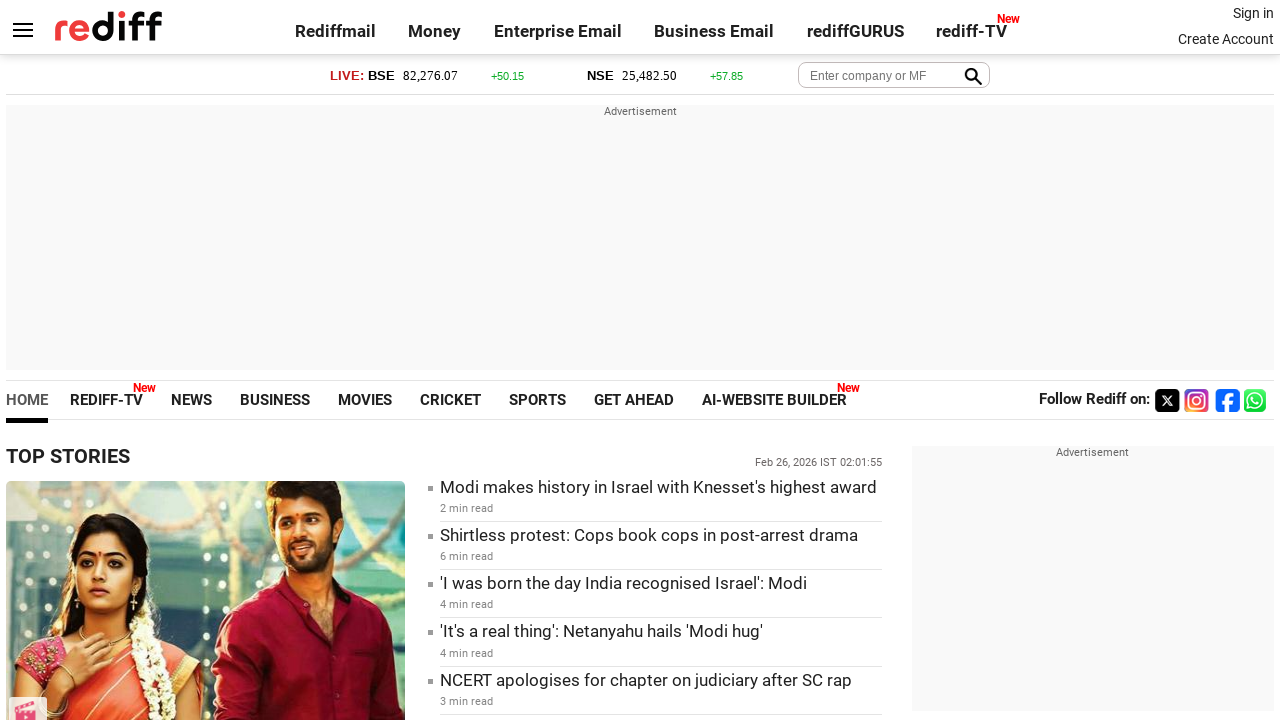

BSE index element became visible in iframe
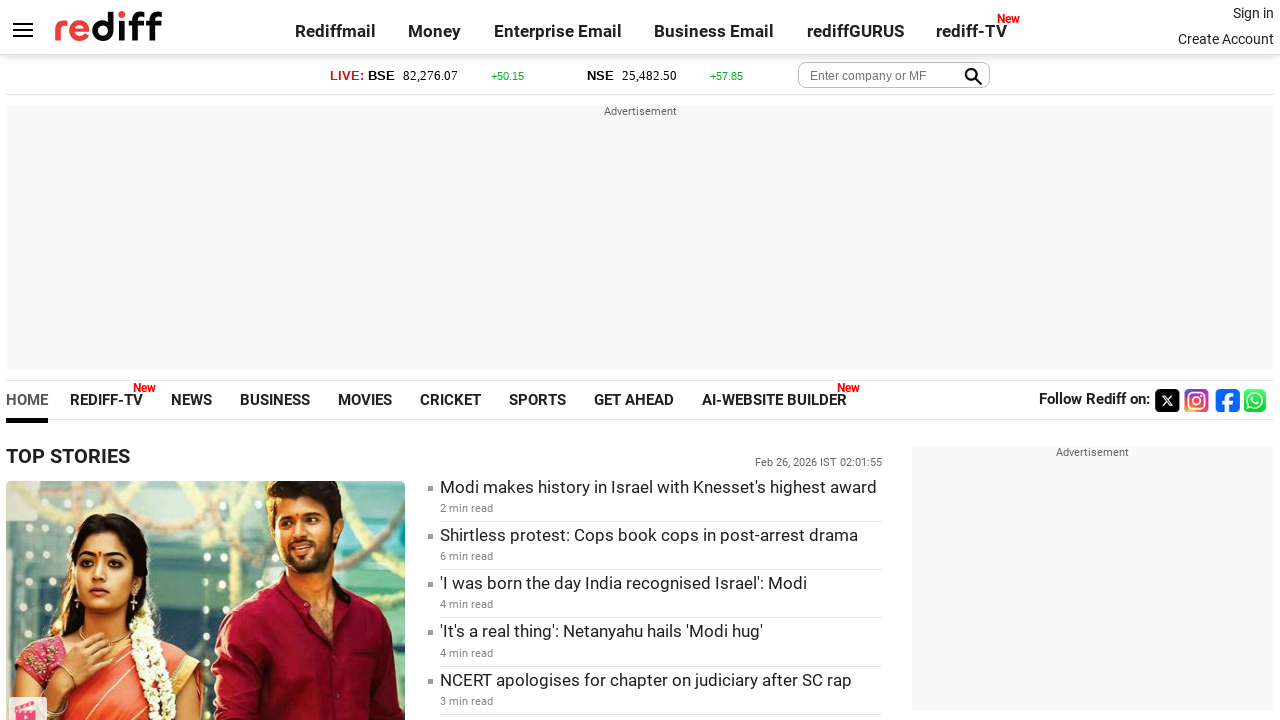

Clicked Business Email link in main page content at (714, 31) on text="Business Email"
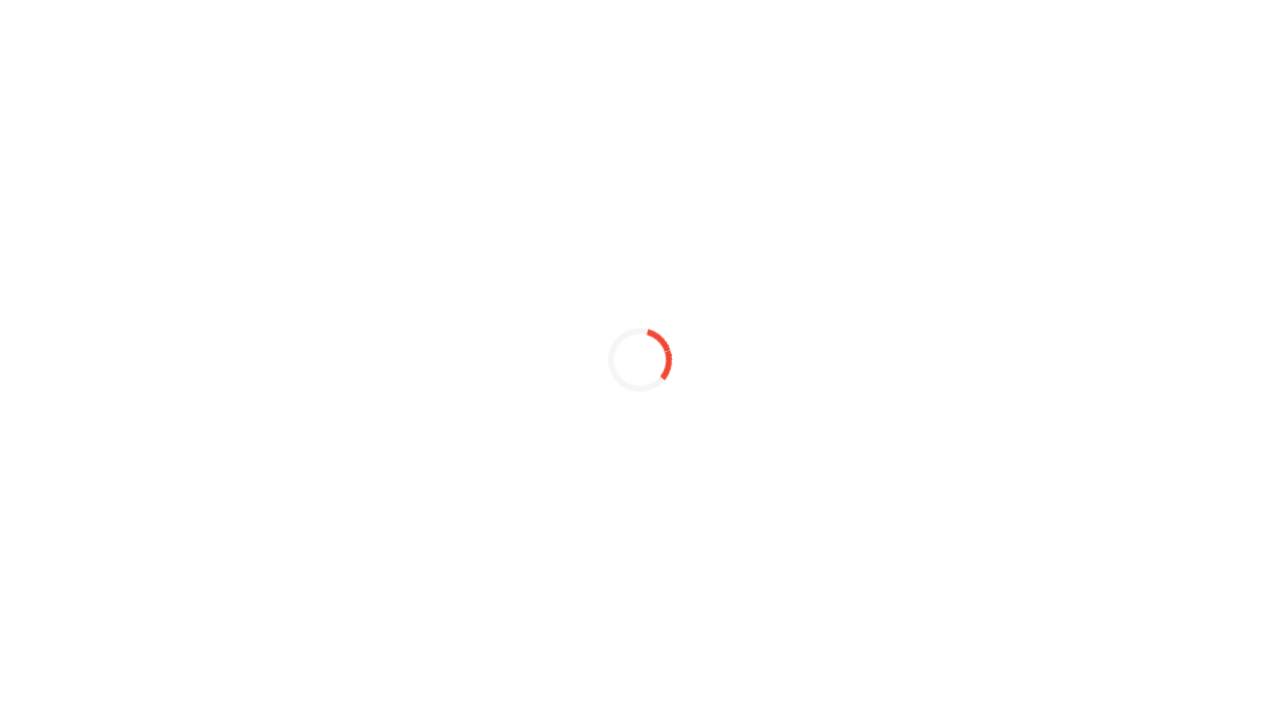

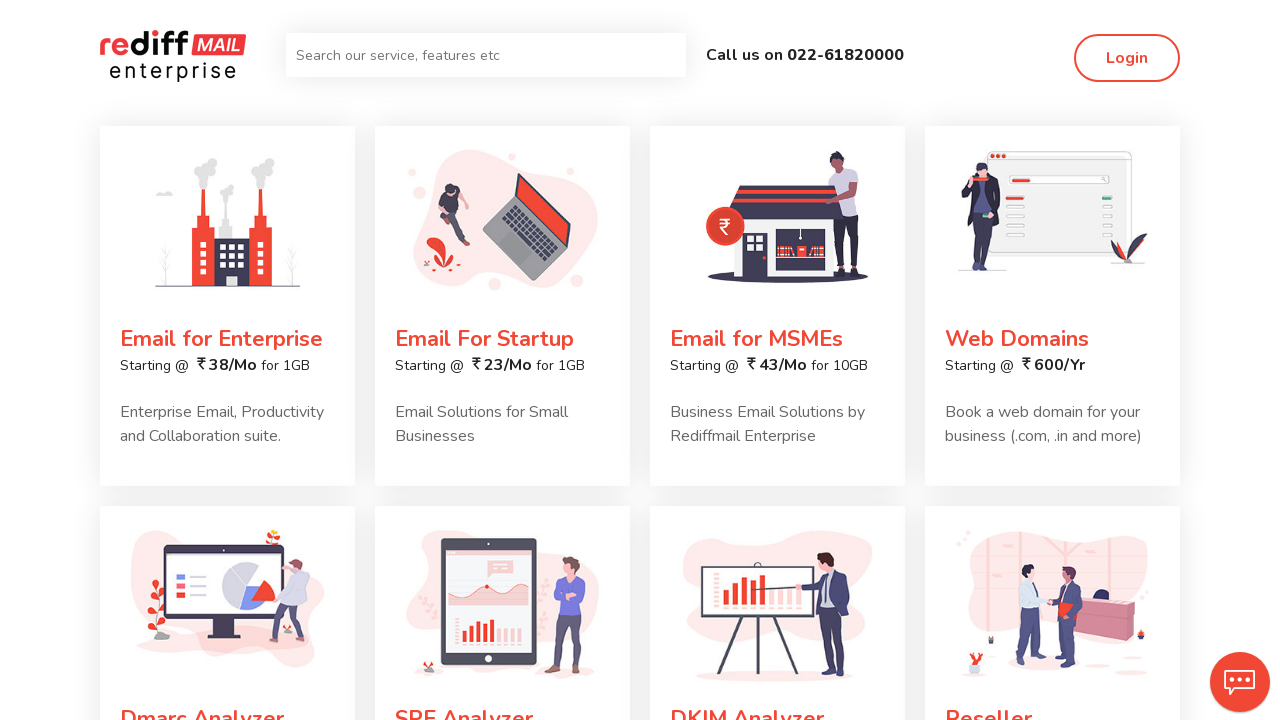